Tests navigation from ToolsQA to DemoQA site by clicking a demo site link and switching to the new window

Starting URL: https://www.toolsqa.com/selenium-training/

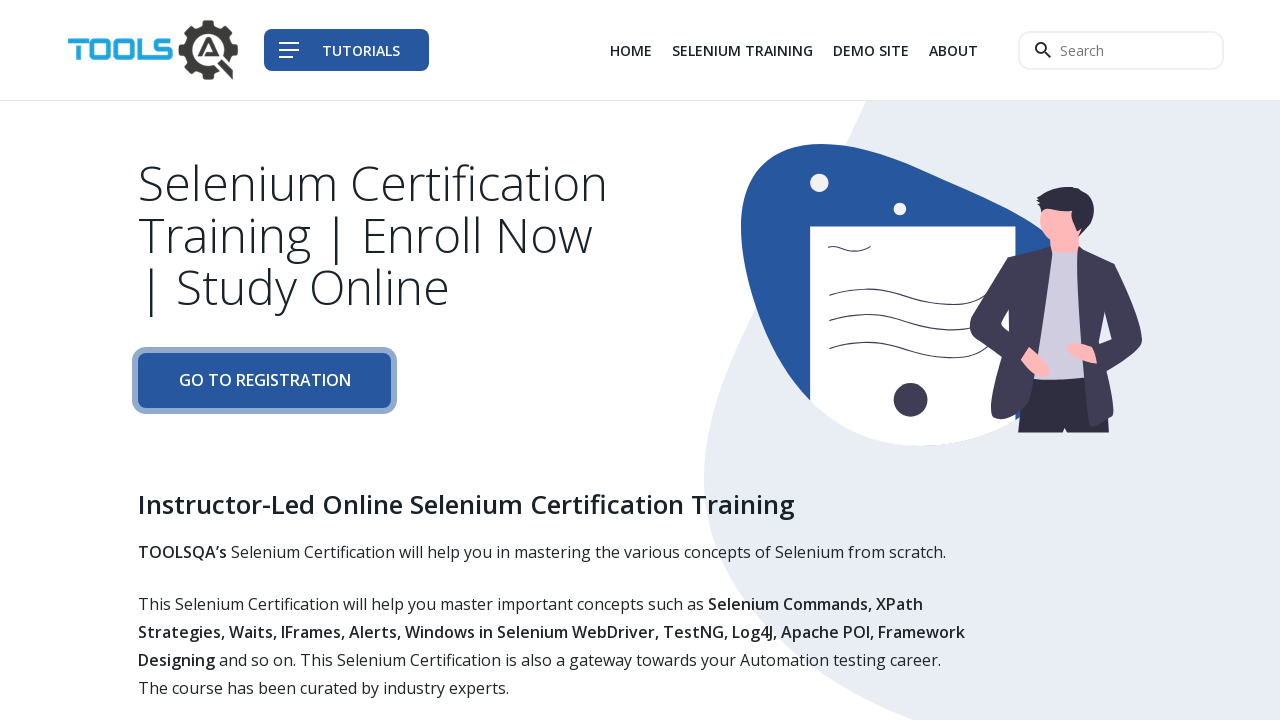

Clicked demo site link on ToolsQA navigation at (871, 50) on xpath=//div[@class='col-auto']//li[3]/a
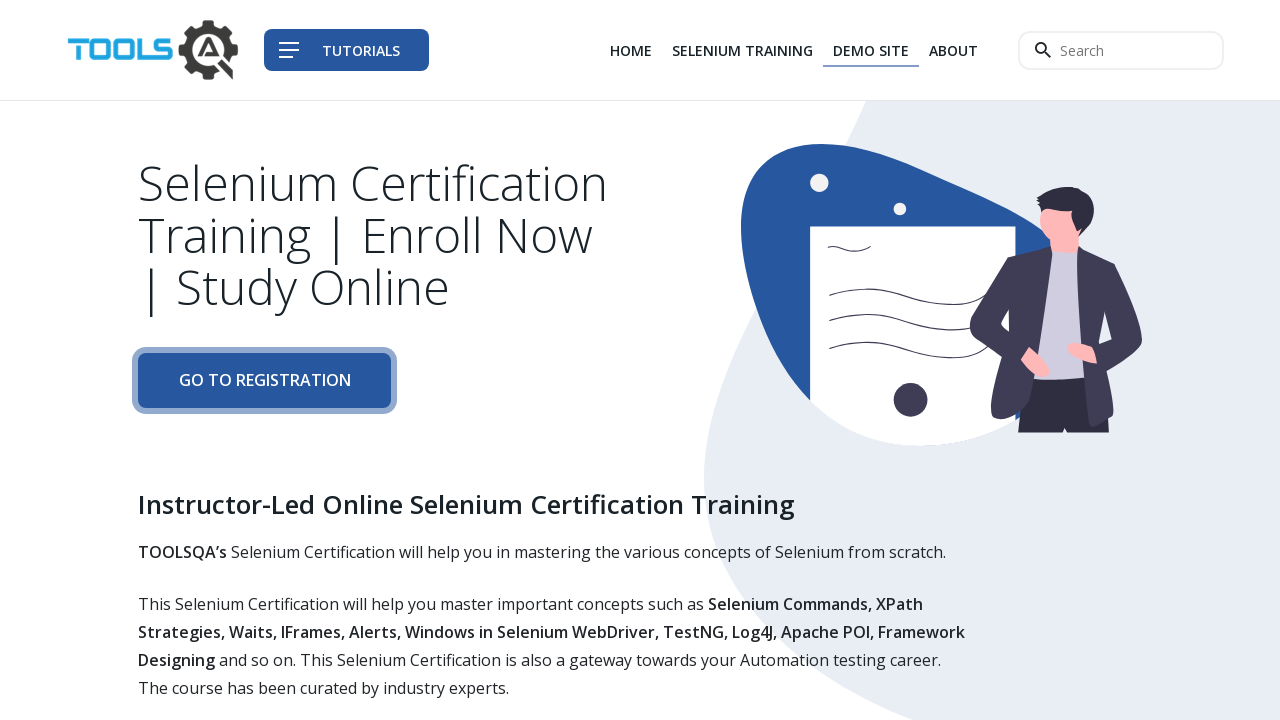

Clicked demo site link to open new window at (871, 50) on xpath=//div[@class='col-auto']//li[3]/a
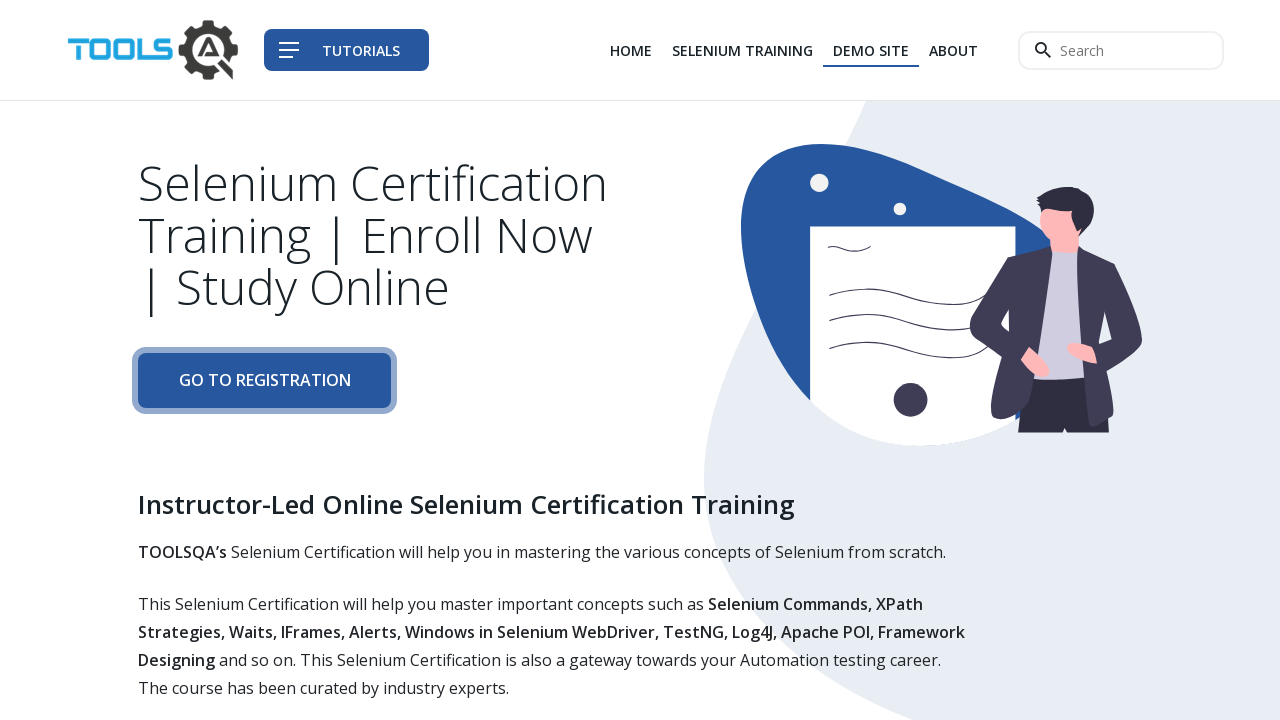

Captured new window/tab reference
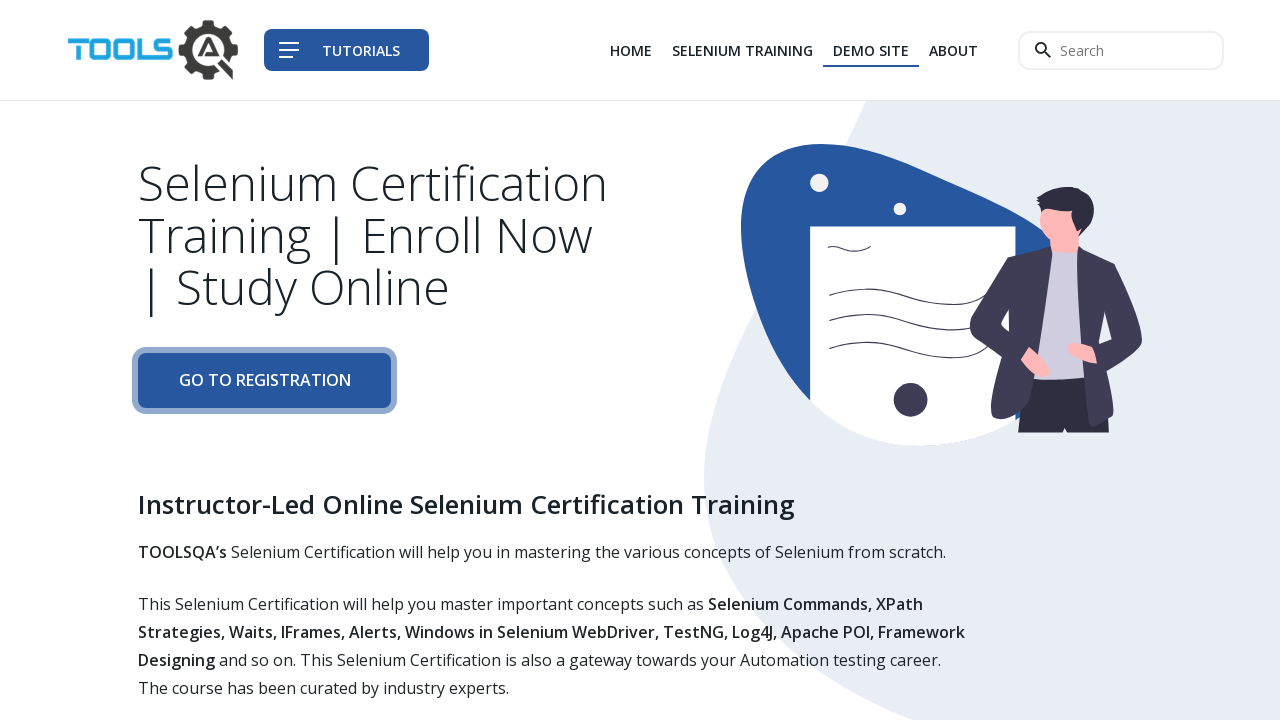

New DemoQA window loaded completely
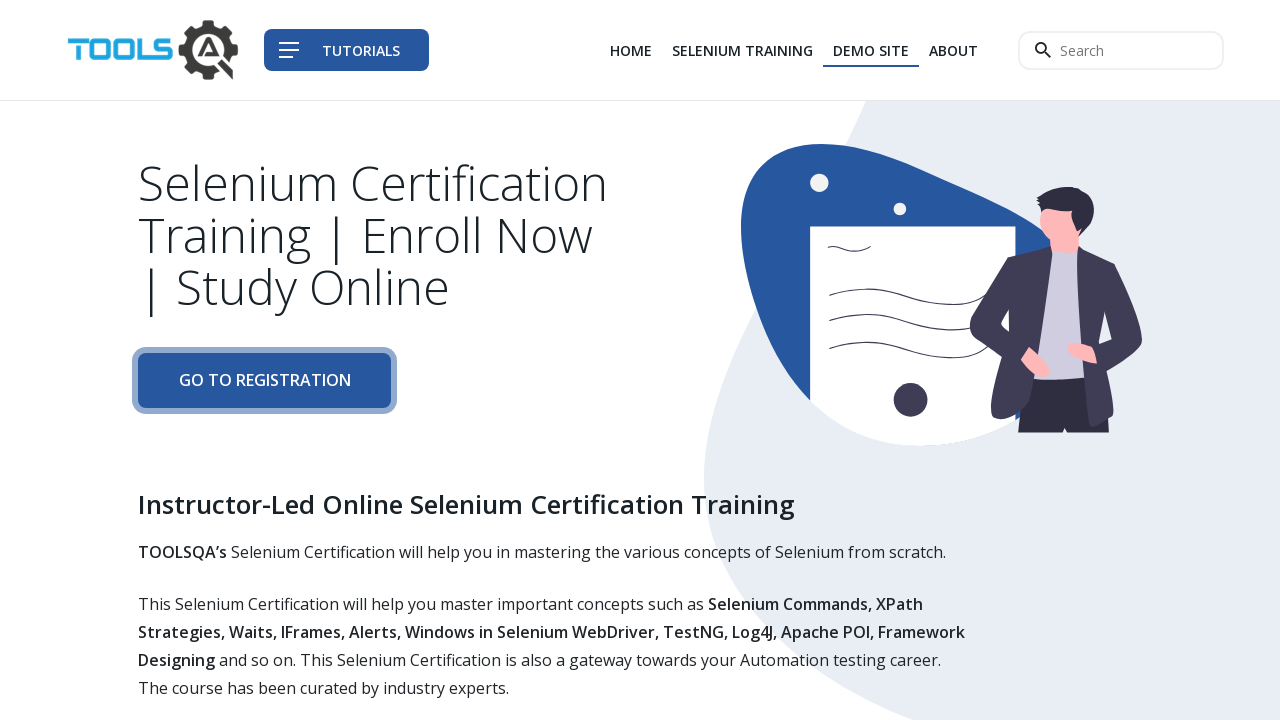

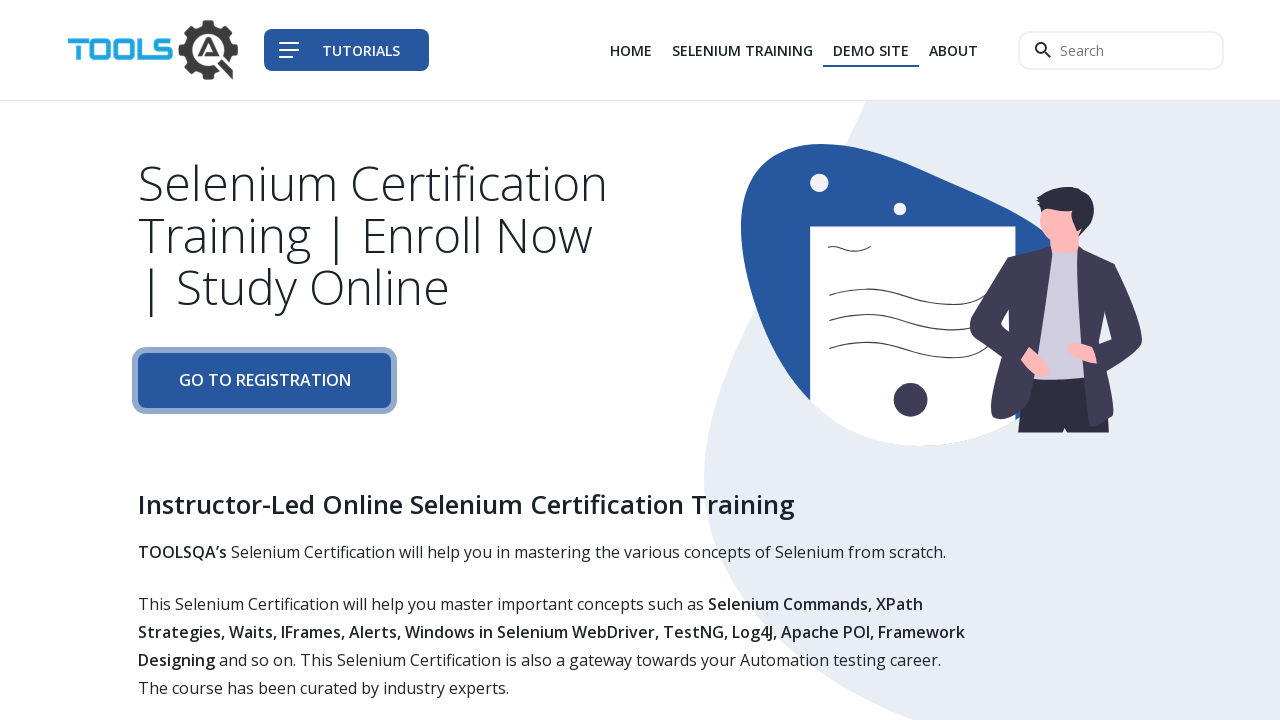